Tests navigation by clicking on a menu item with class "menu-item-1272" on the website

Starting URL: https://stefanrammo23.thkit.ee/

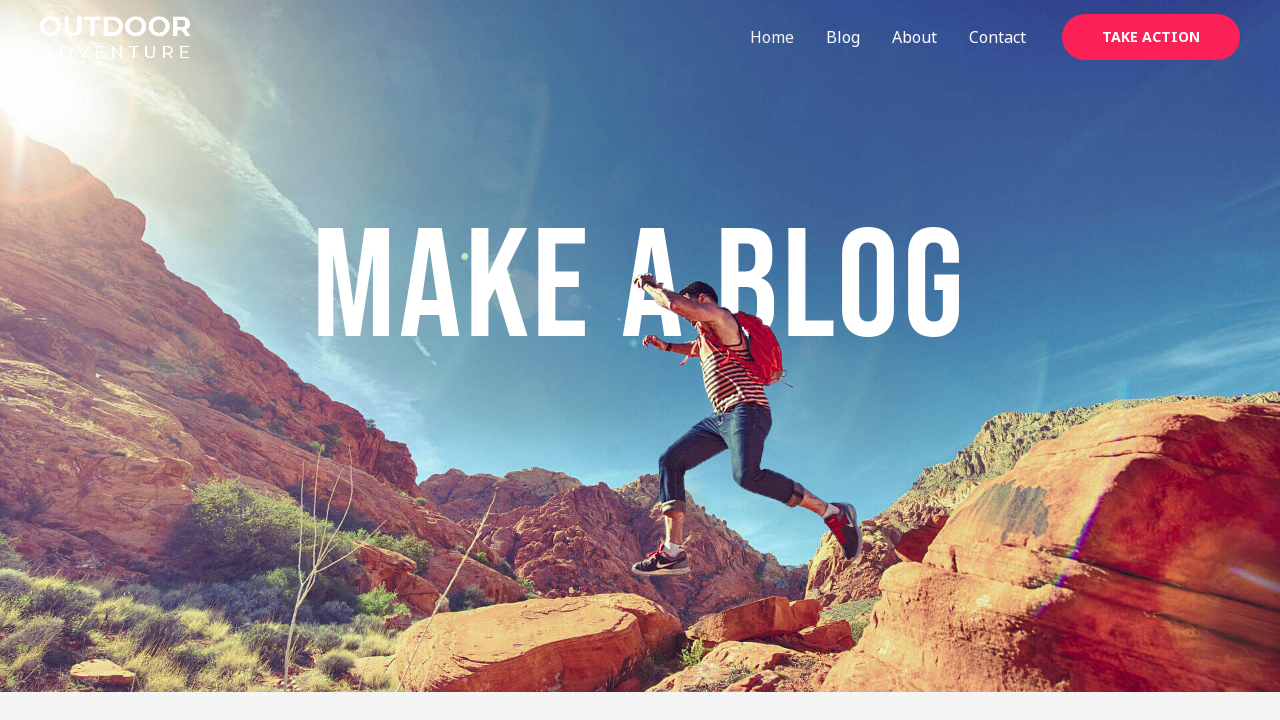

Clicked on menu item with class 'menu-item-1272' at (843, 37) on .menu-item-1272
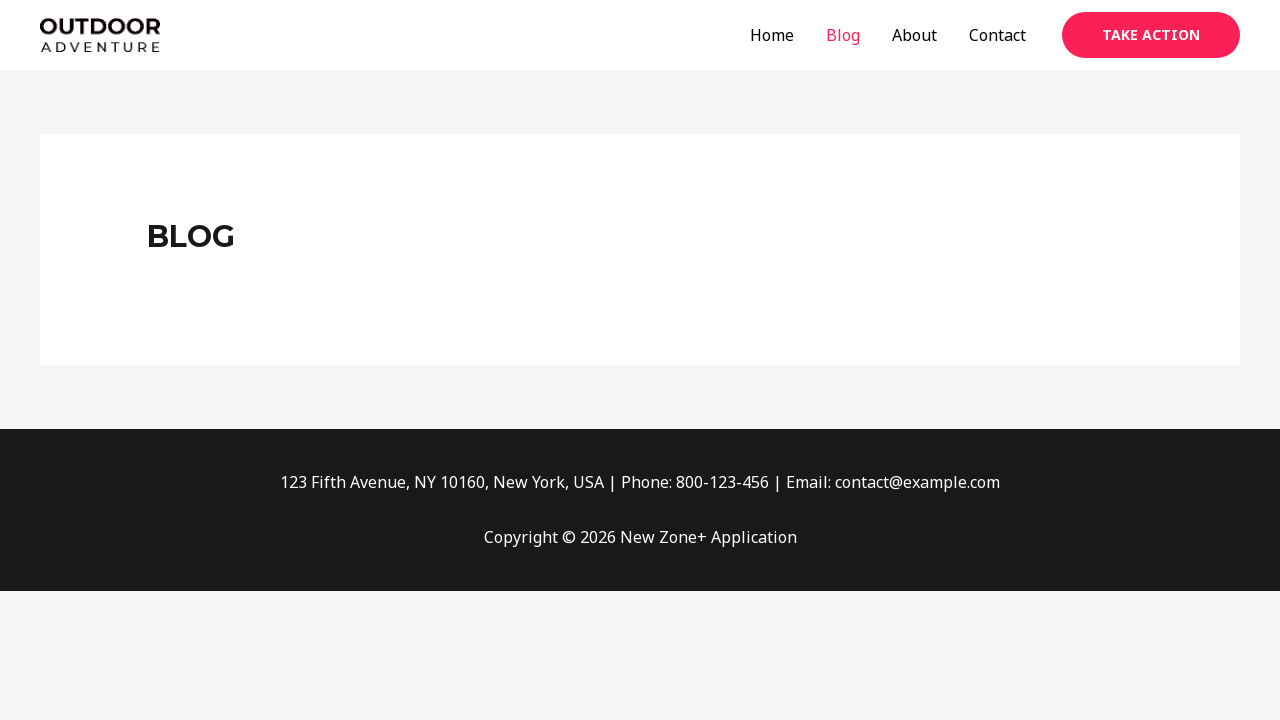

Waited for network to become idle after navigation
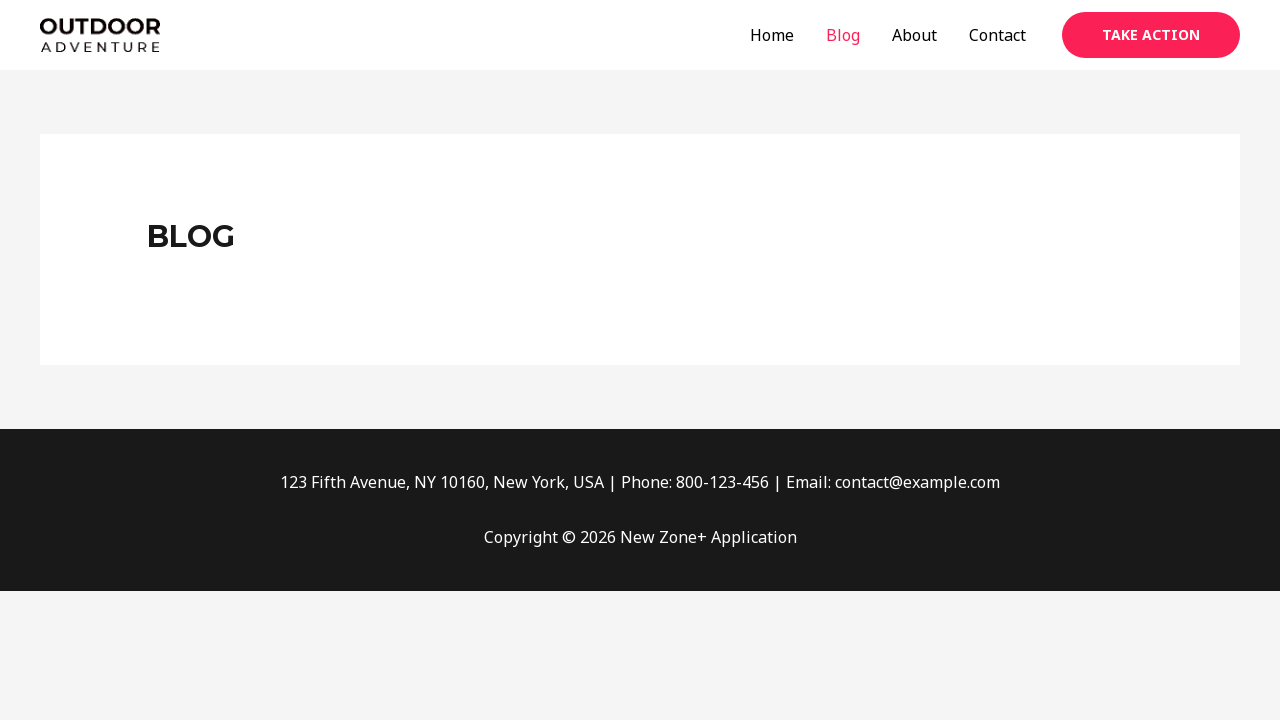

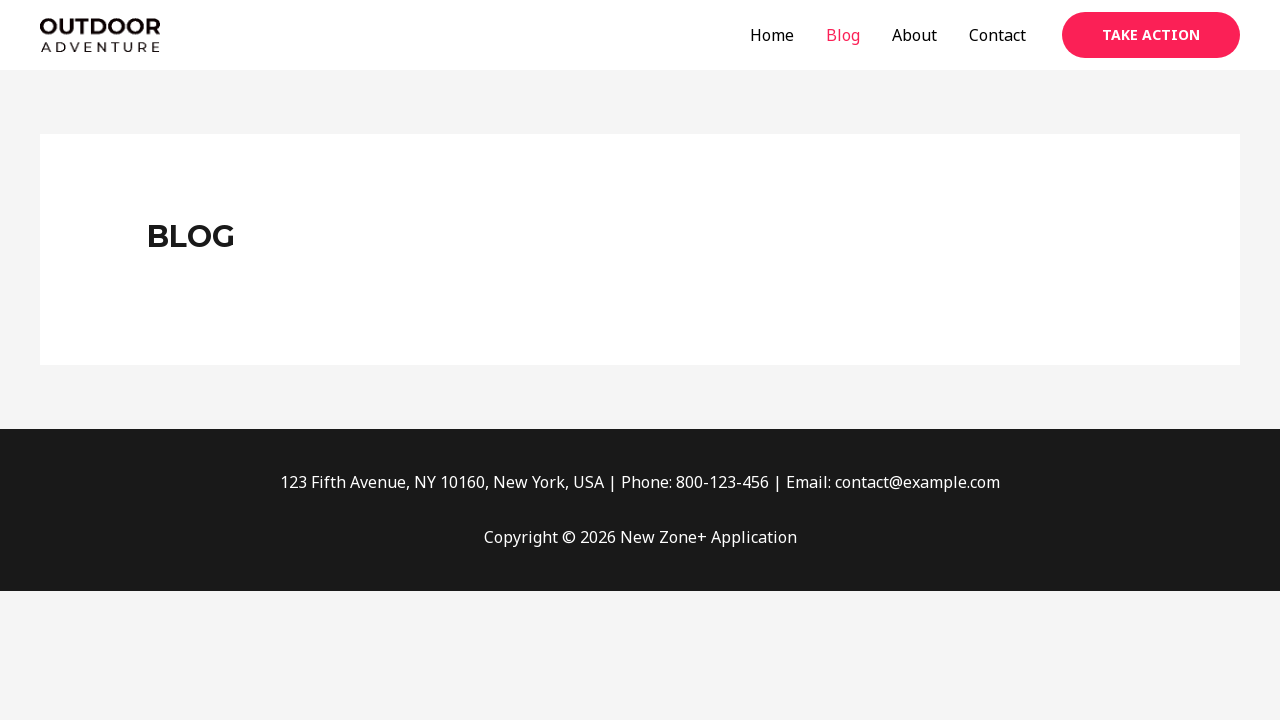